Tests the 'More about service' link in the payment wrapper section by clicking it and verifying navigation, then returns to homepage

Starting URL: https://www.mts.by/

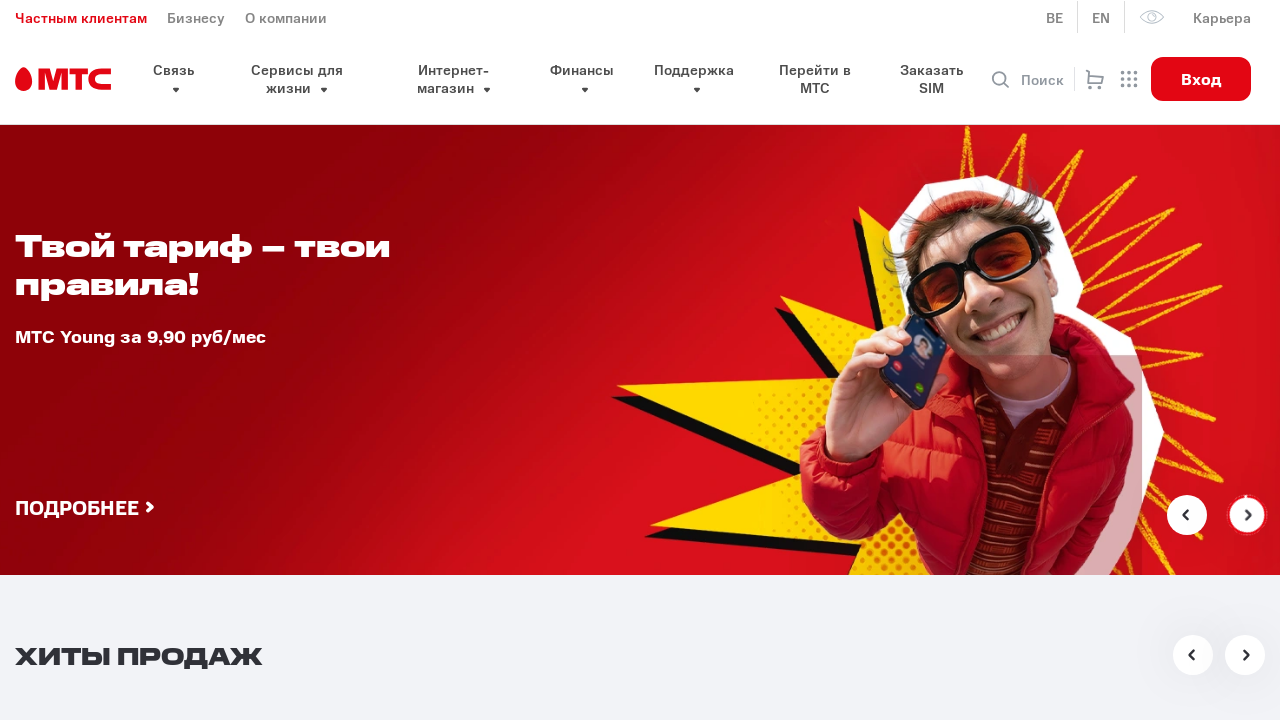

Clicked 'More about service' link in payment wrapper section at (190, 361) on xpath=//div[@class='pay__wrapper']//a
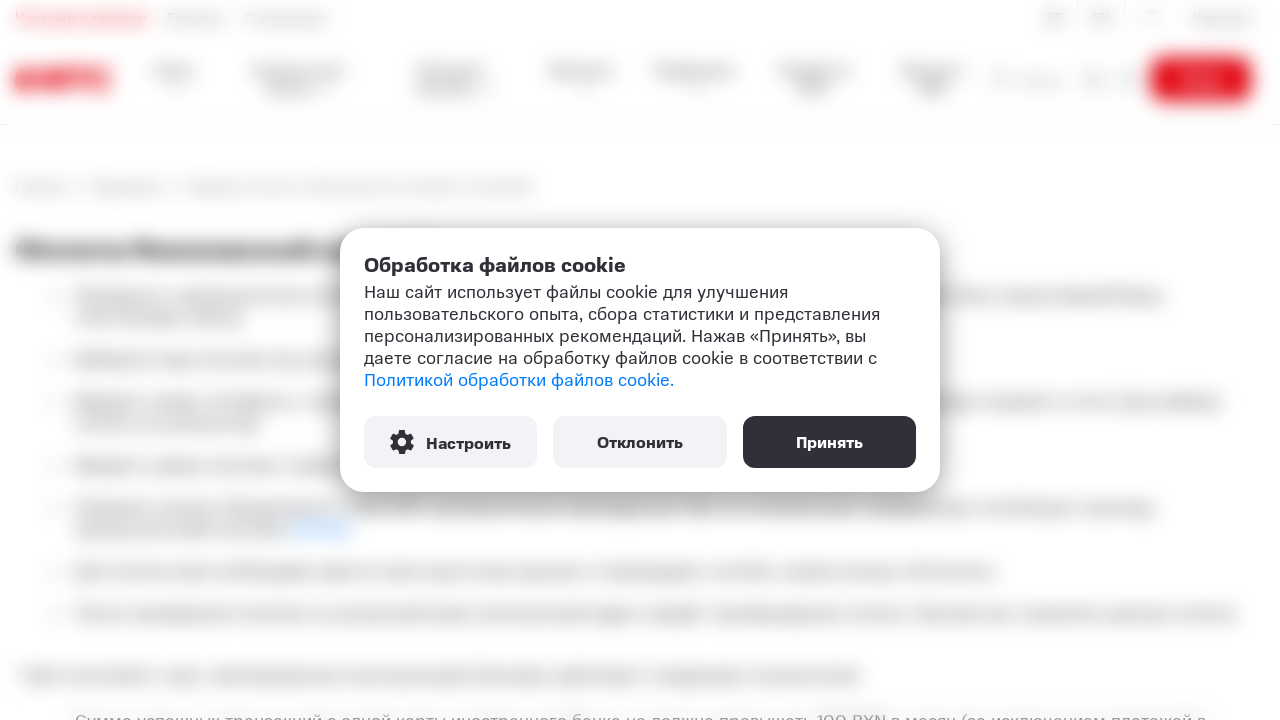

Waited for page to fully load after clicking link
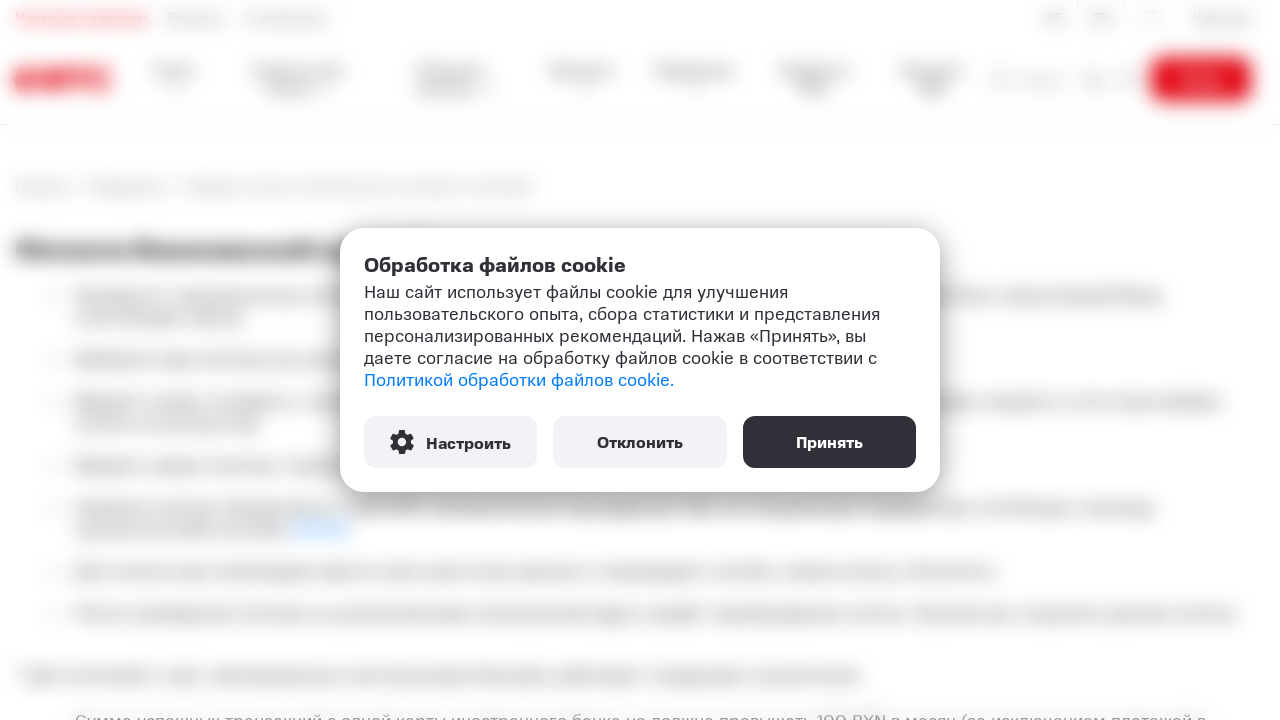

Navigated back to homepage at https://www.mts.by/
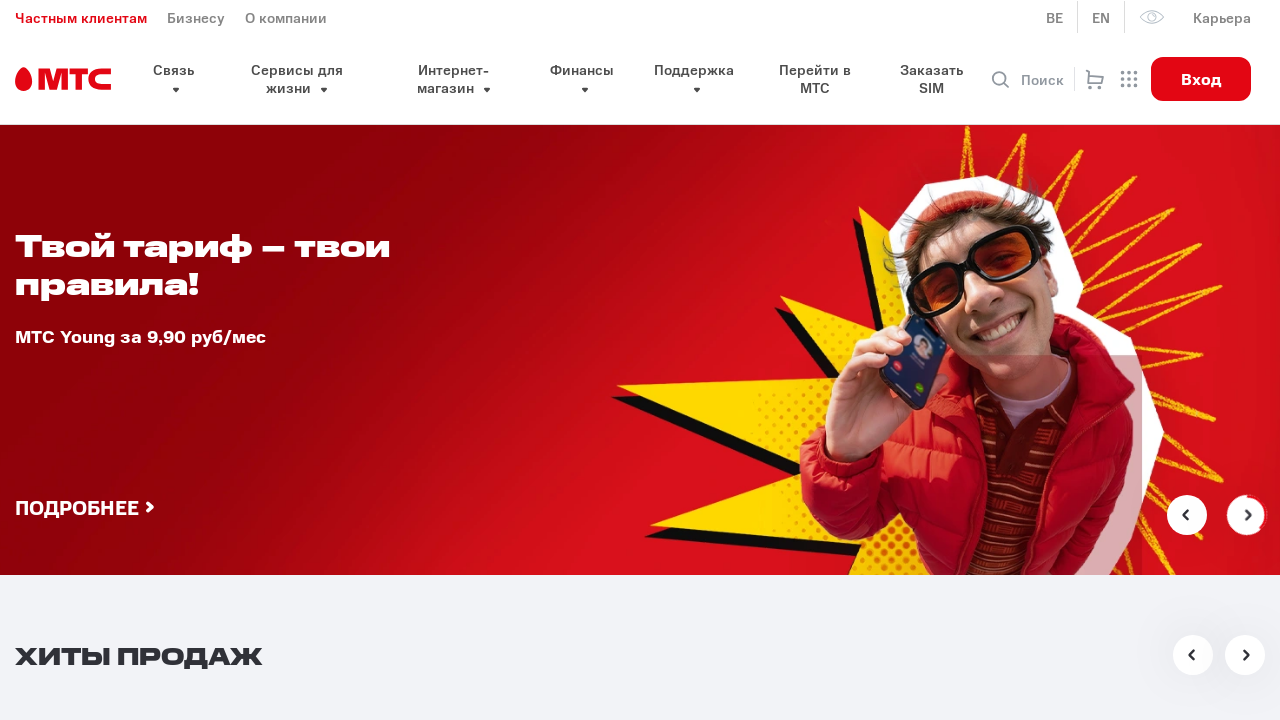

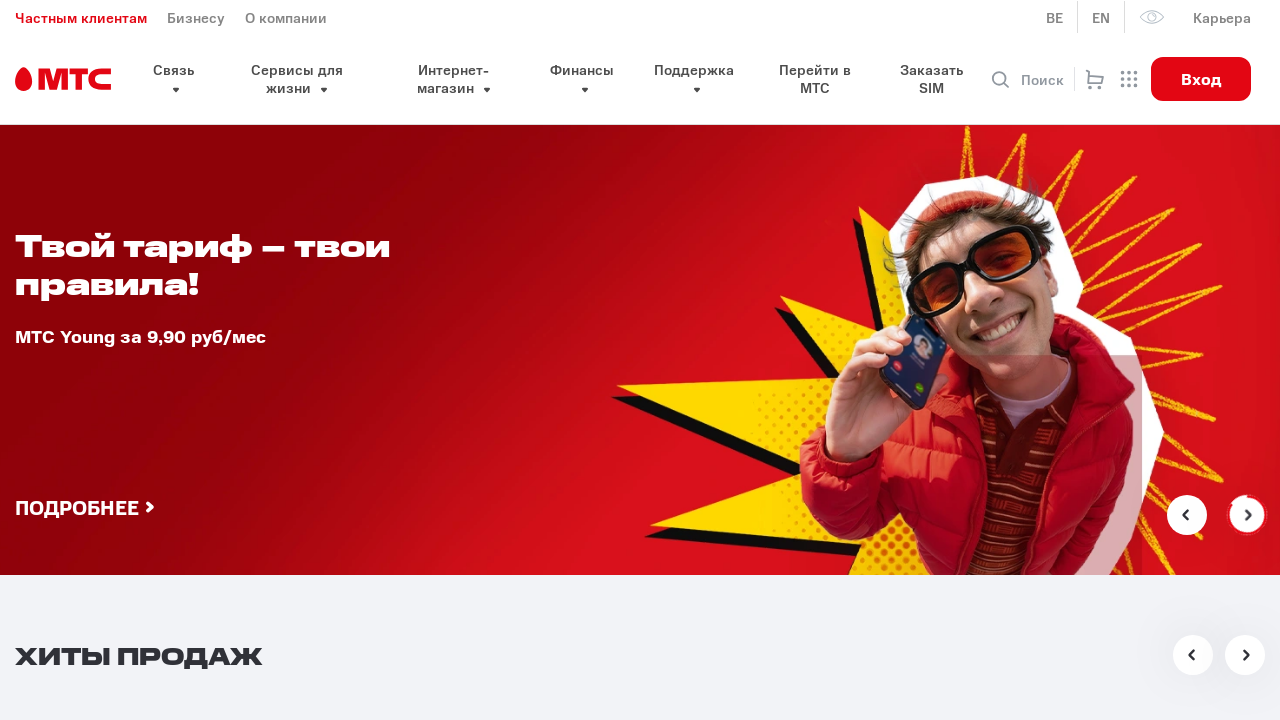